Tests dynamic loading behavior by clicking a start button, waiting for a loading indicator to disappear, and verifying that "Hello World!" text is displayed.

Starting URL: https://automationfc.github.io/dynamic-loading/

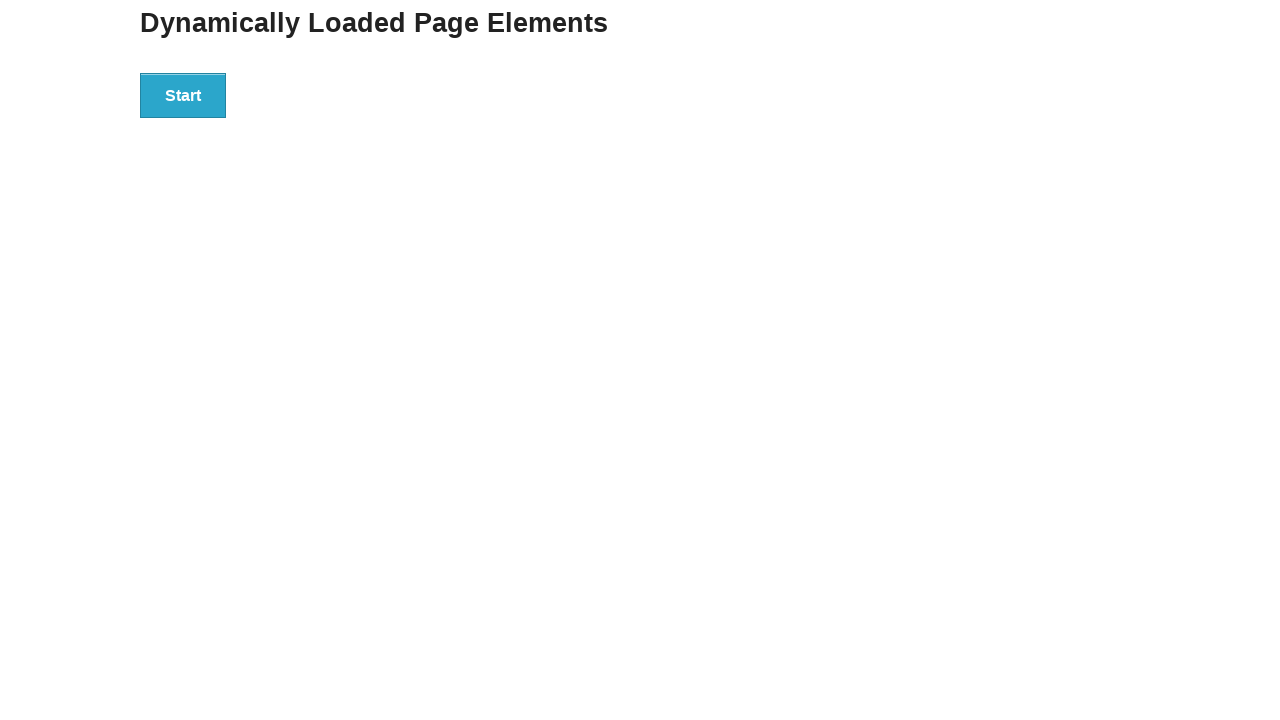

Clicked the start button at (183, 95) on div#start > button
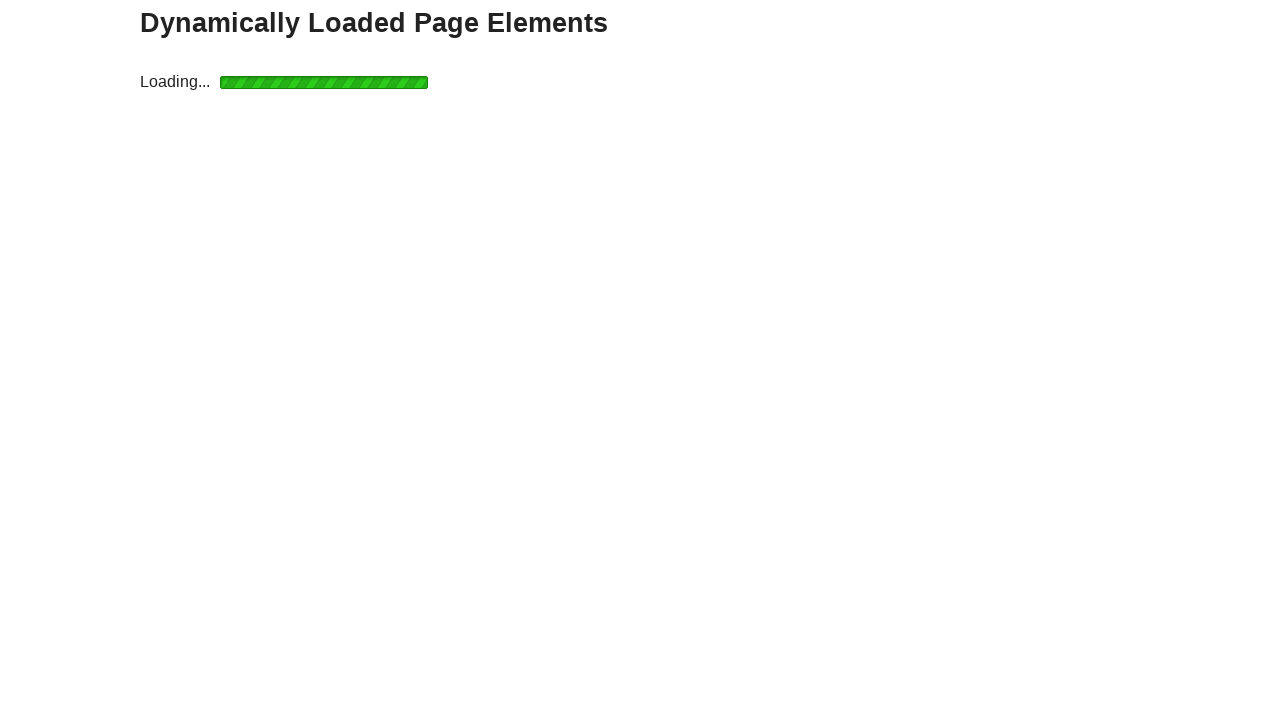

Loading indicator disappeared
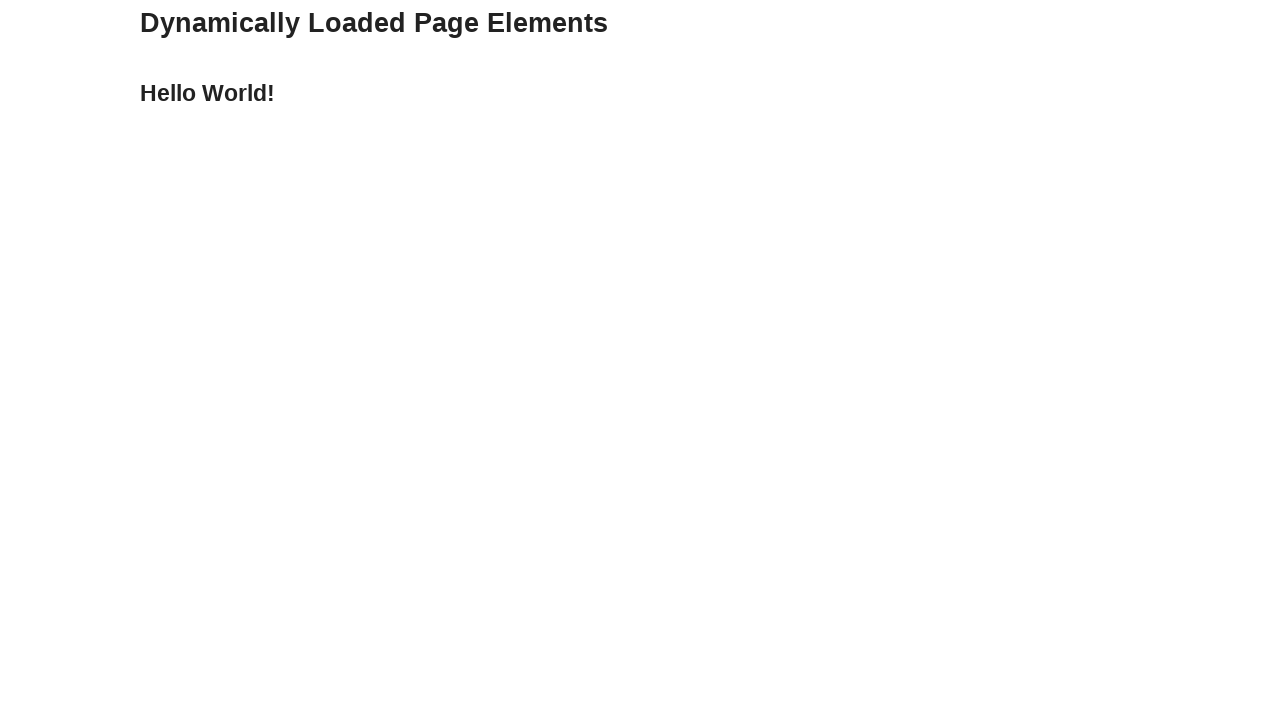

Result element loaded
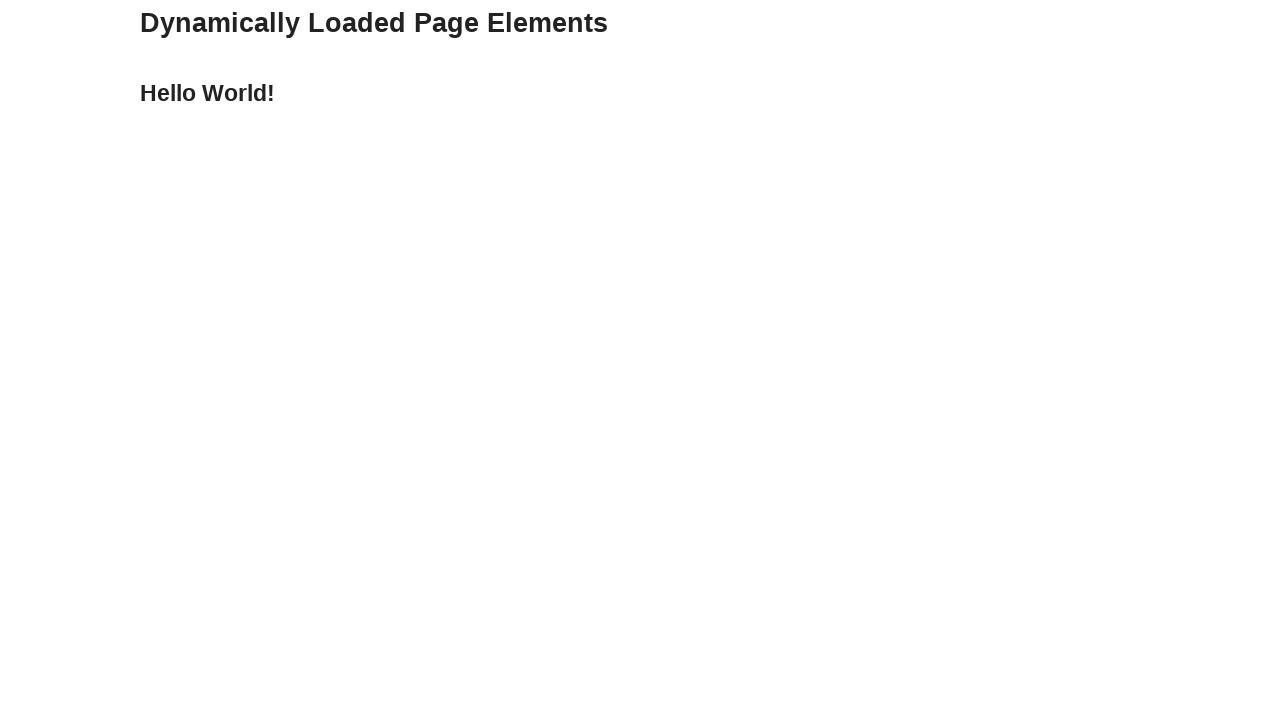

Verified 'Hello World!' text is displayed
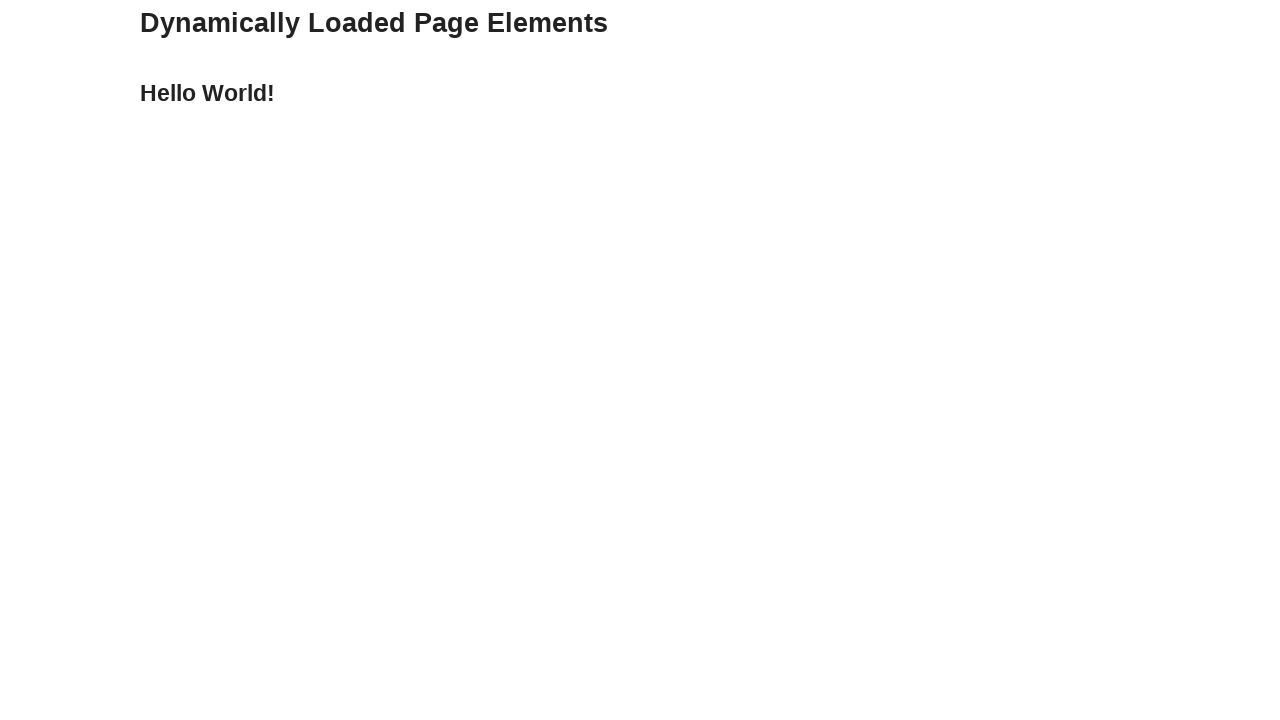

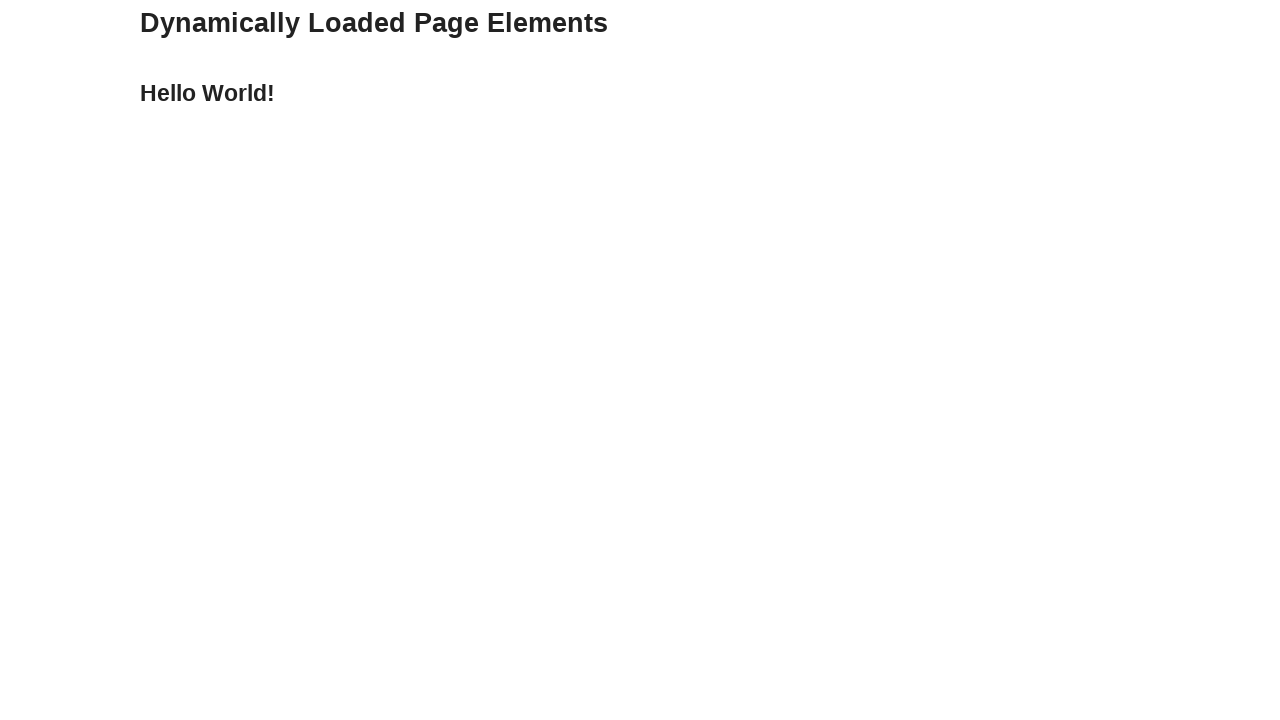